Tests opting out of A/B tests by setting the opt-out cookie on the main page before navigating to the A/B test page.

Starting URL: http://the-internet.herokuapp.com

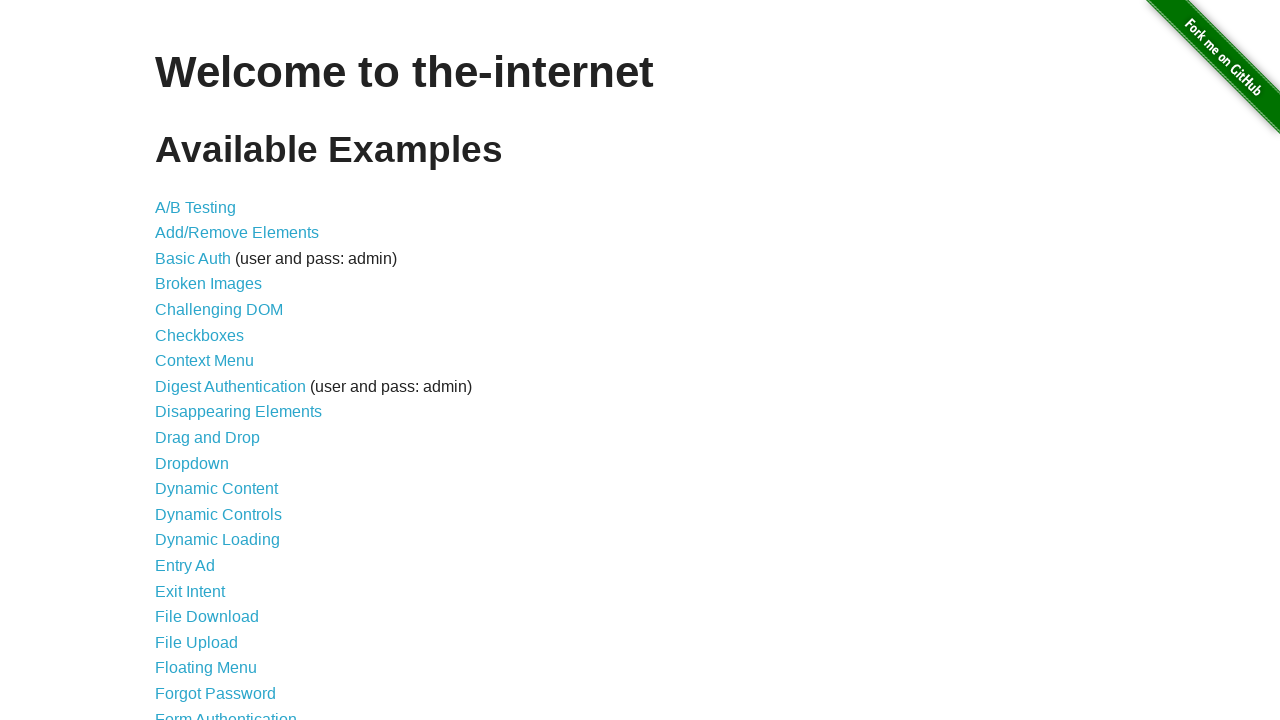

Added optimizelyOptOut cookie to main page
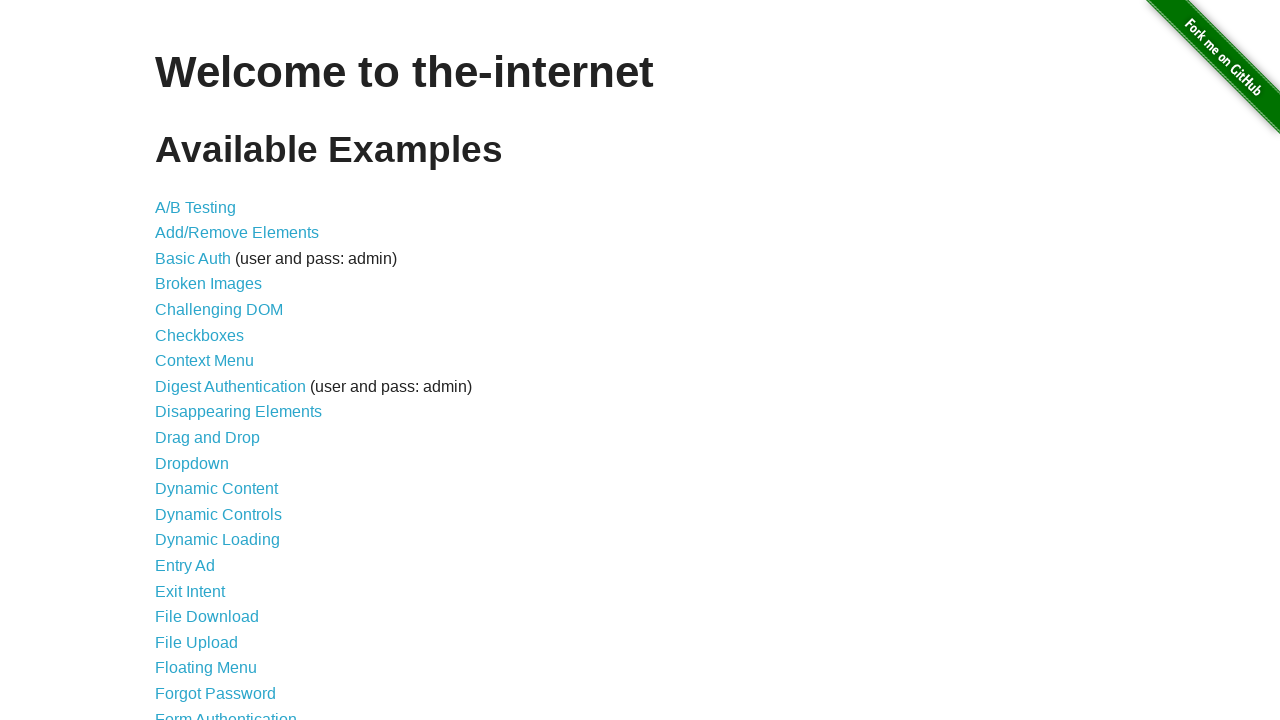

Navigated to A/B test page
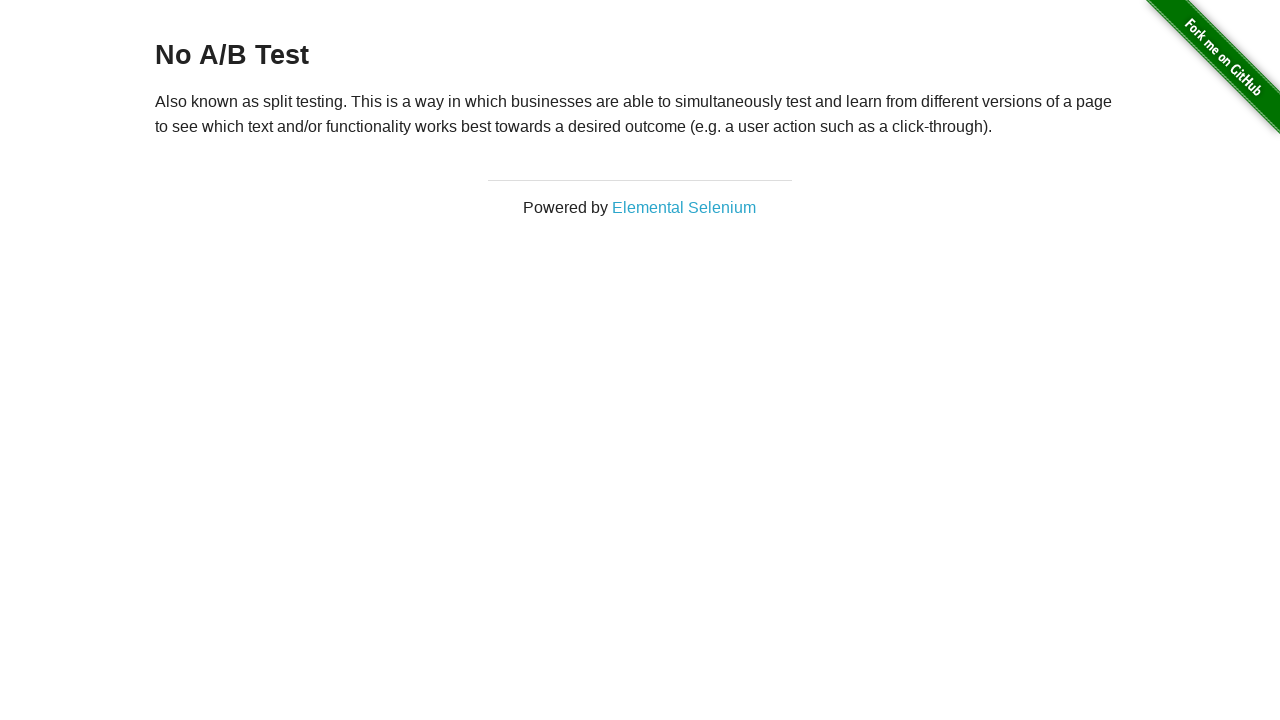

Retrieved heading text to verify opt-out status
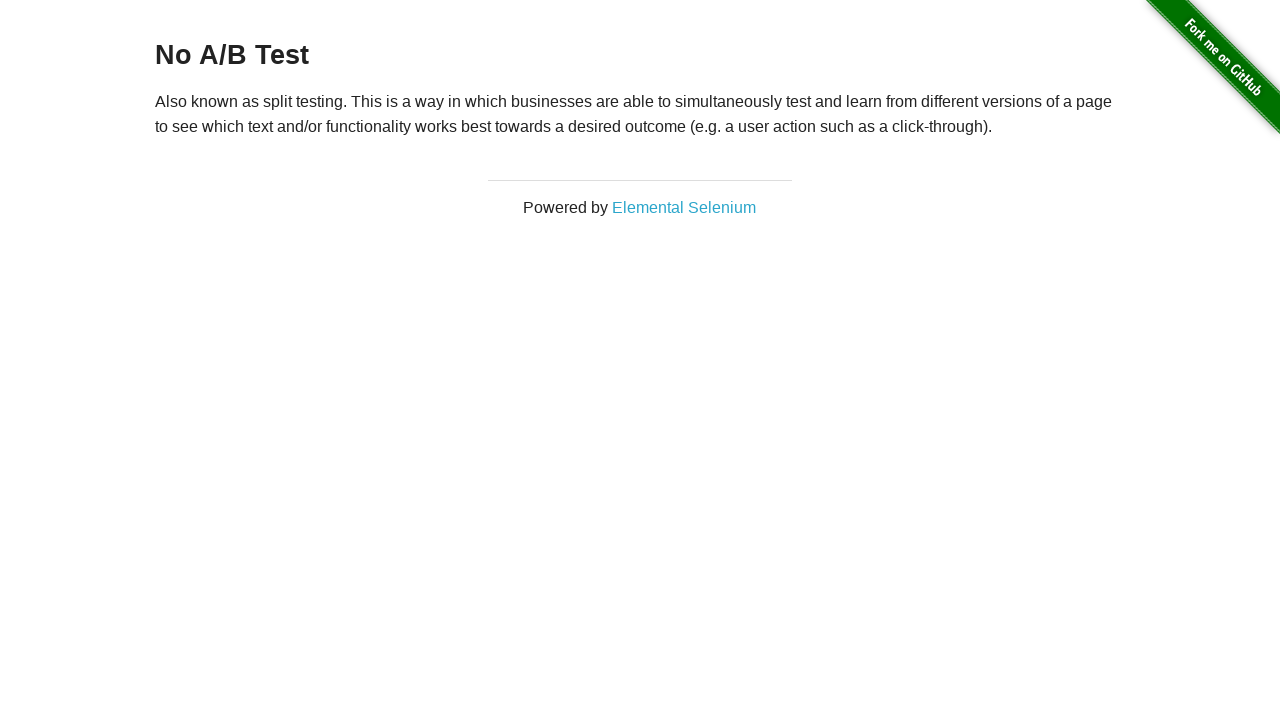

Verified heading is 'No A/B Test' - opt-out successful
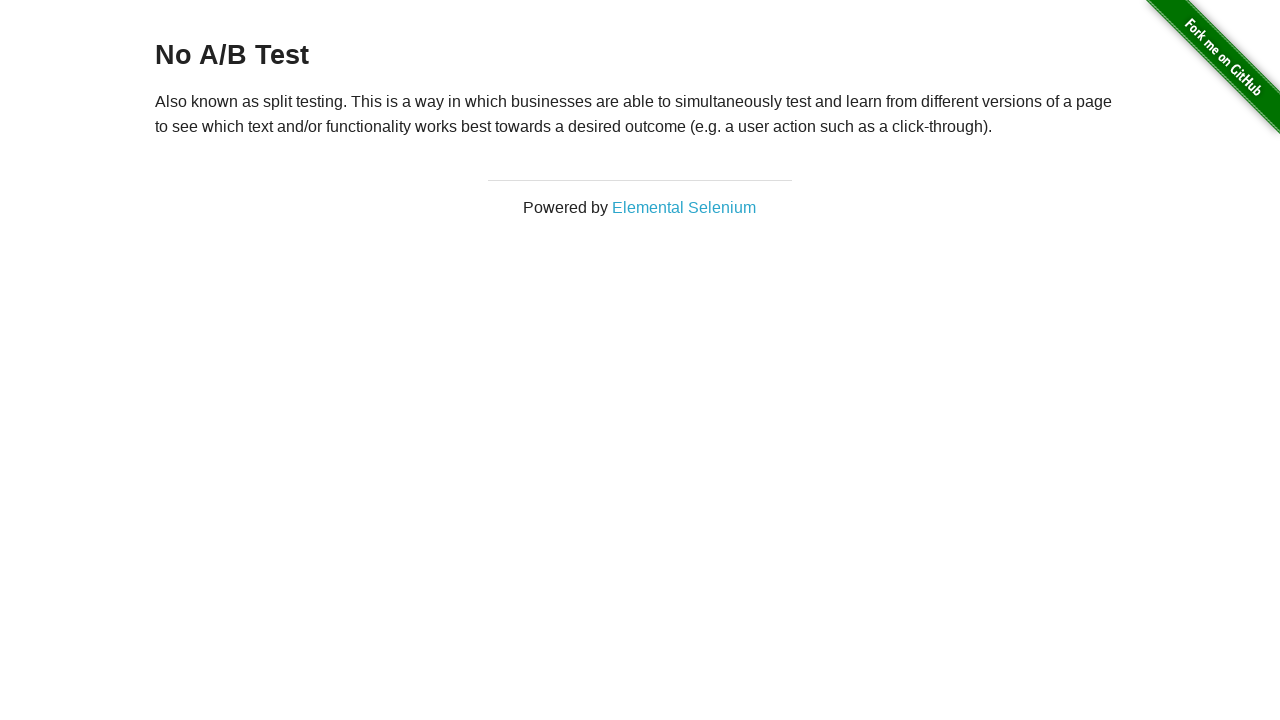

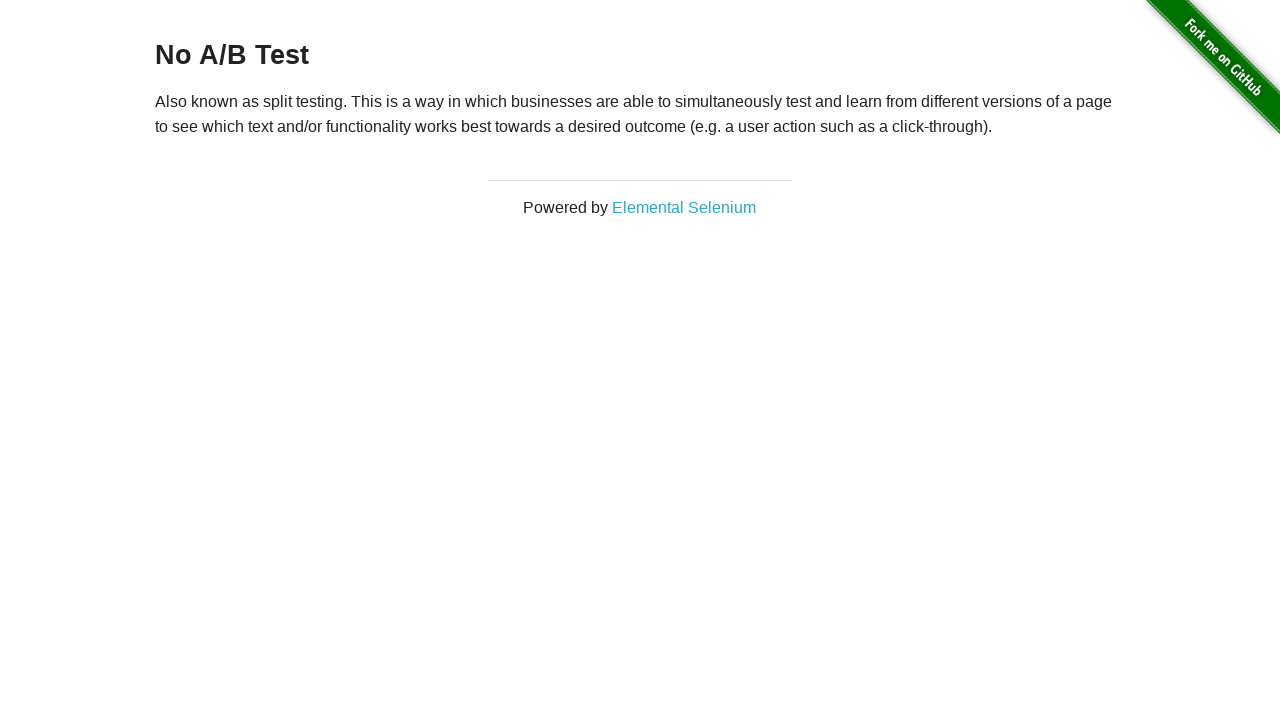